Automates playing a helicopter game by repeatedly clicking on the game canvas element to control the helicopter

Starting URL: https://funhtml5games.com/helicopter/index.html

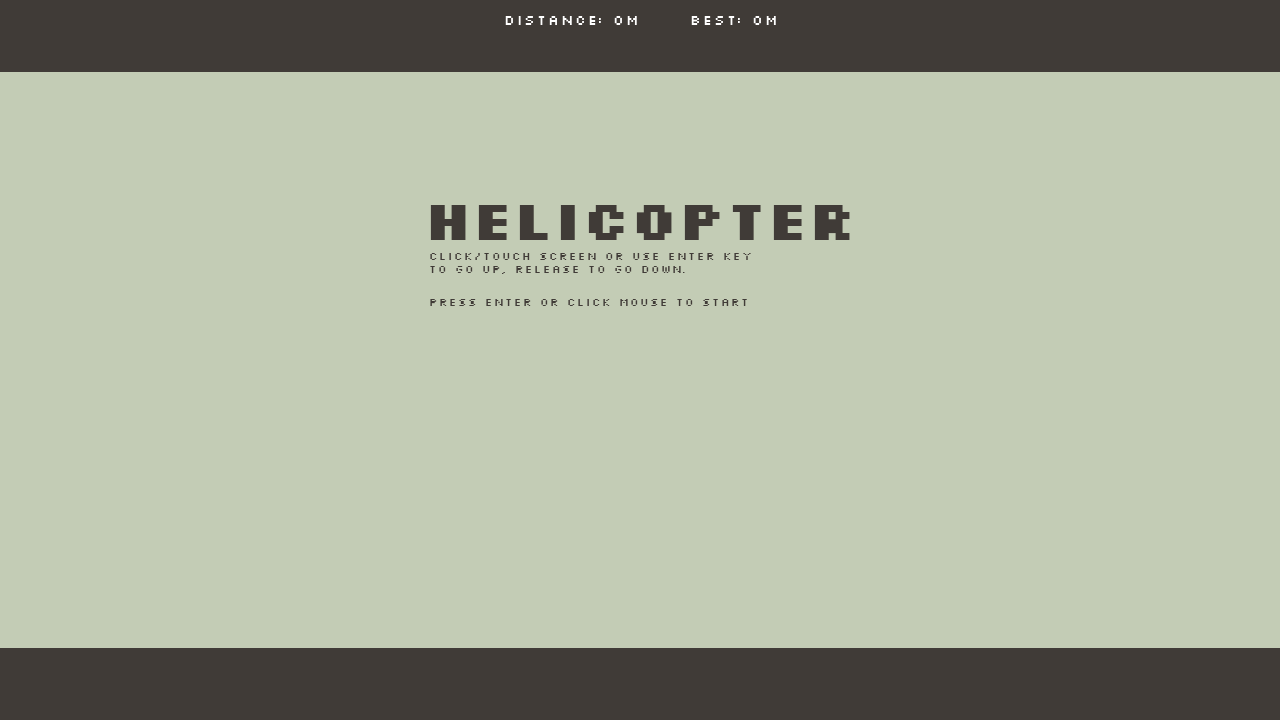

Game canvas loaded
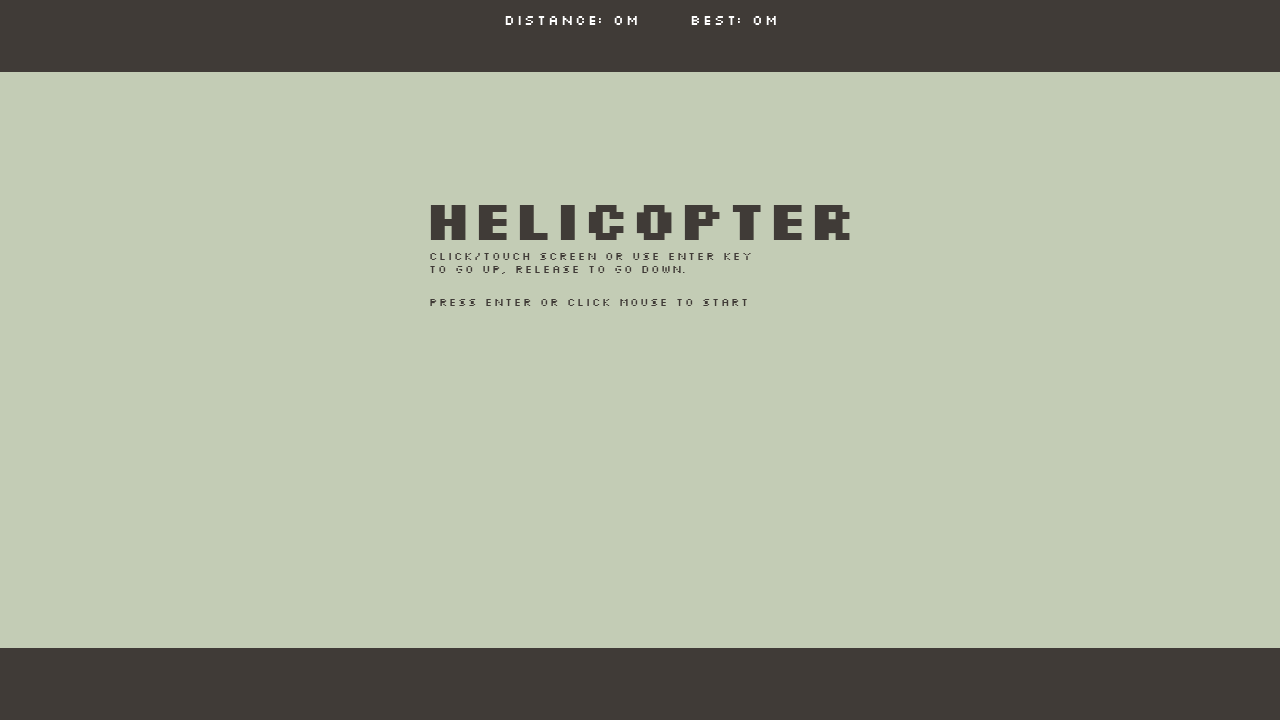

Clicked on game canvas to control helicopter at (640, 360) on canvas
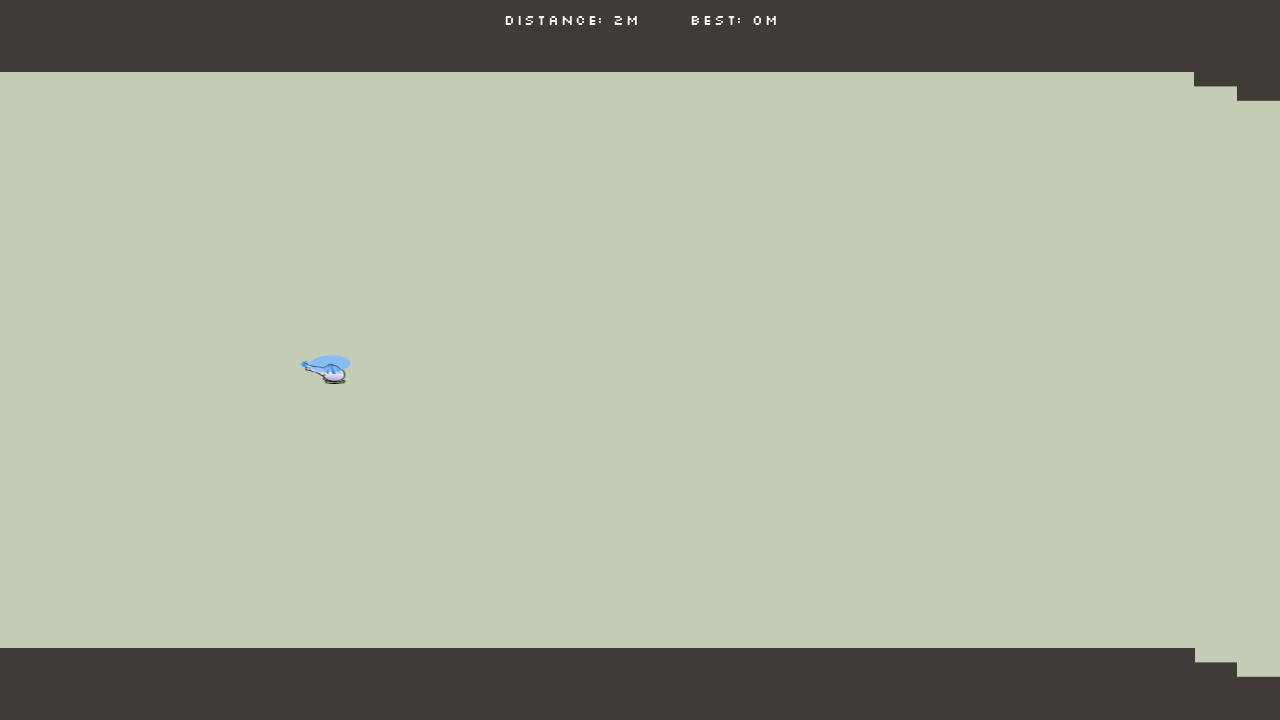

Clicked on game canvas to control helicopter at (640, 360) on canvas
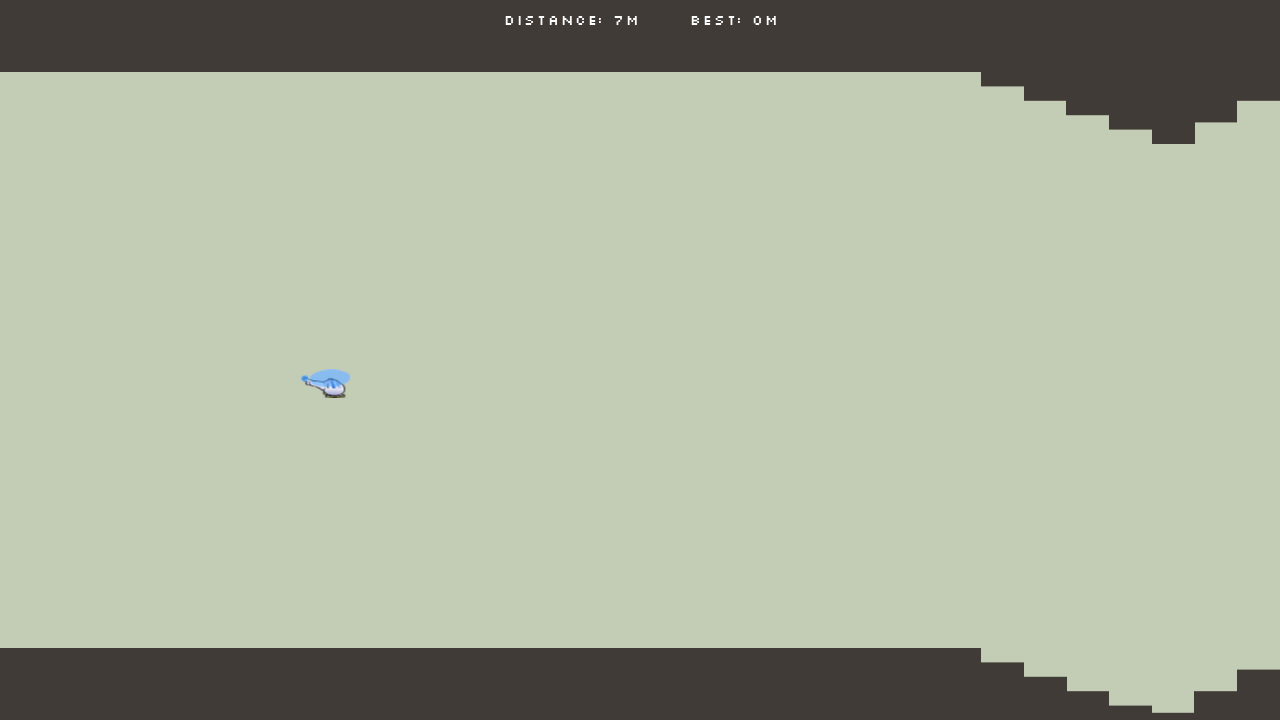

Clicked on game canvas to control helicopter at (640, 360) on canvas
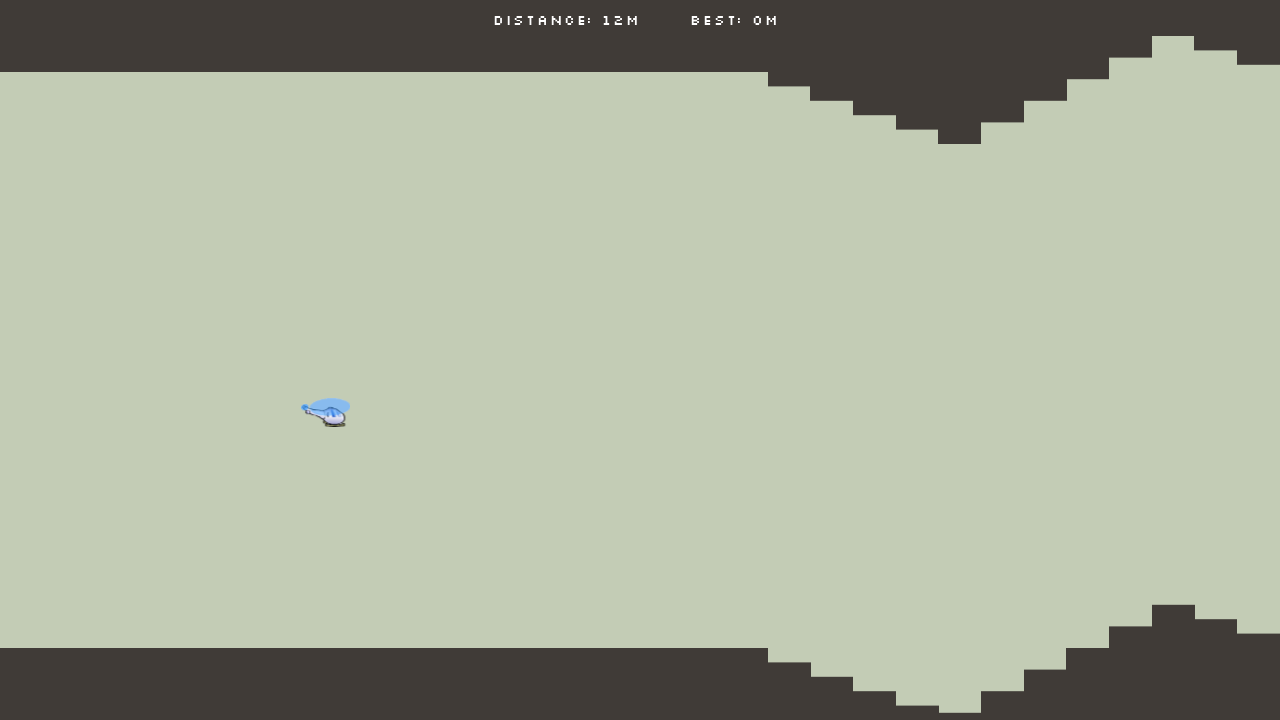

Clicked on game canvas to control helicopter at (640, 360) on canvas
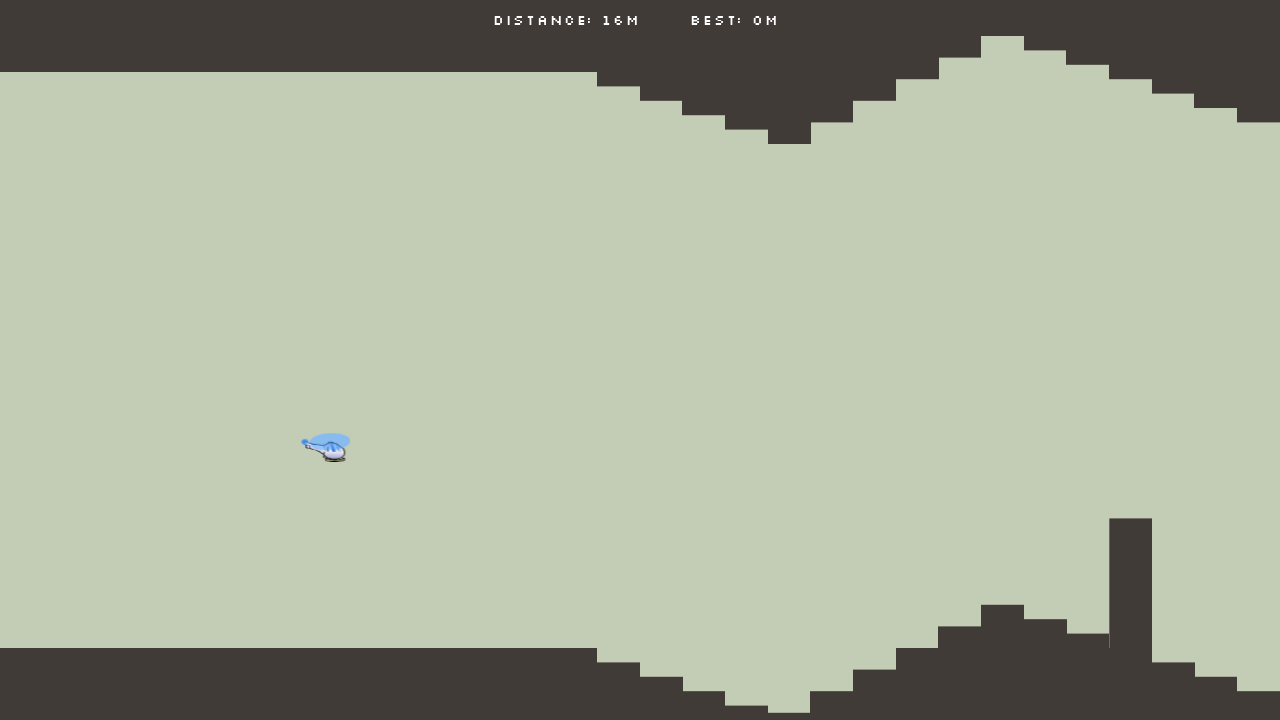

Clicked on game canvas to control helicopter at (640, 360) on canvas
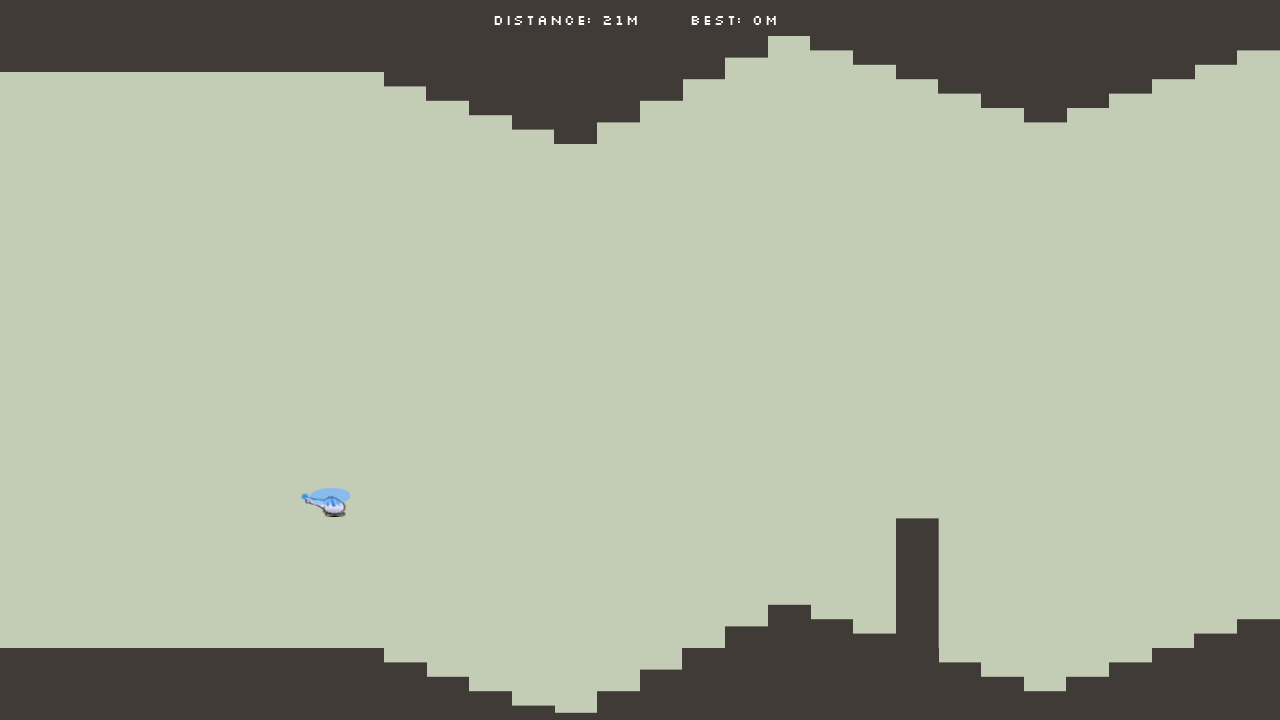

Clicked on game canvas to control helicopter at (640, 360) on canvas
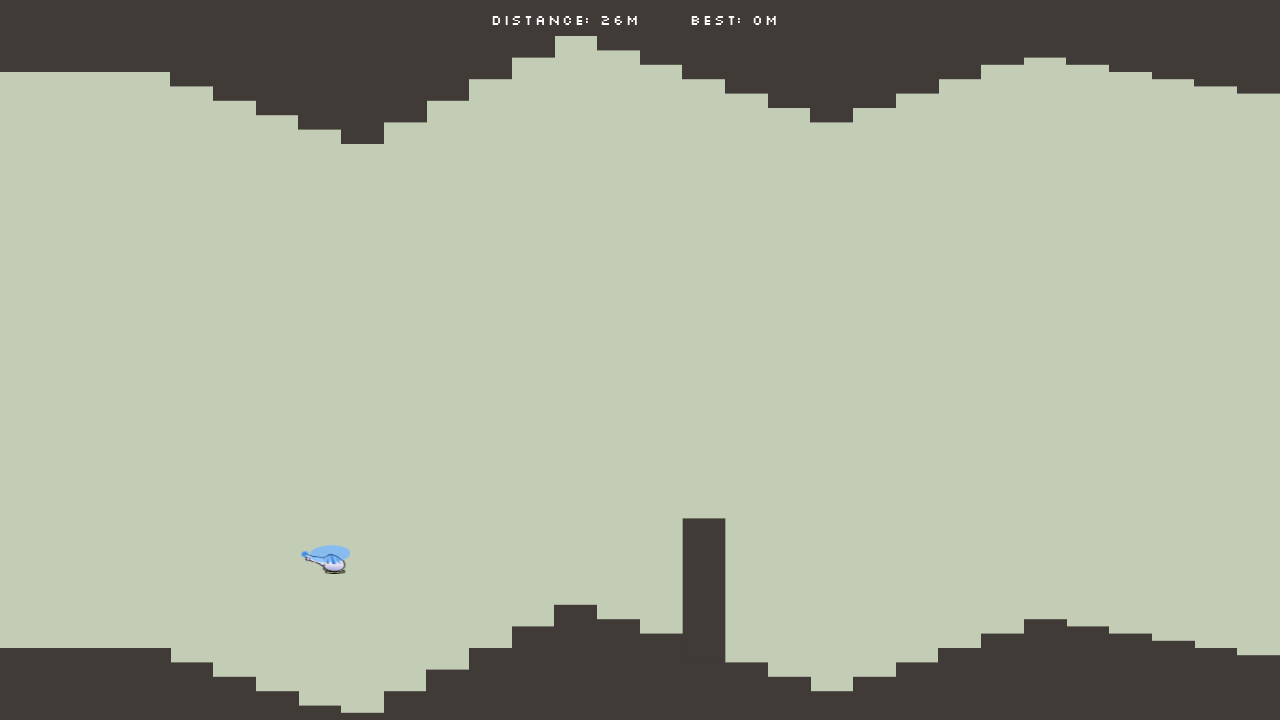

Clicked on game canvas to control helicopter at (640, 360) on canvas
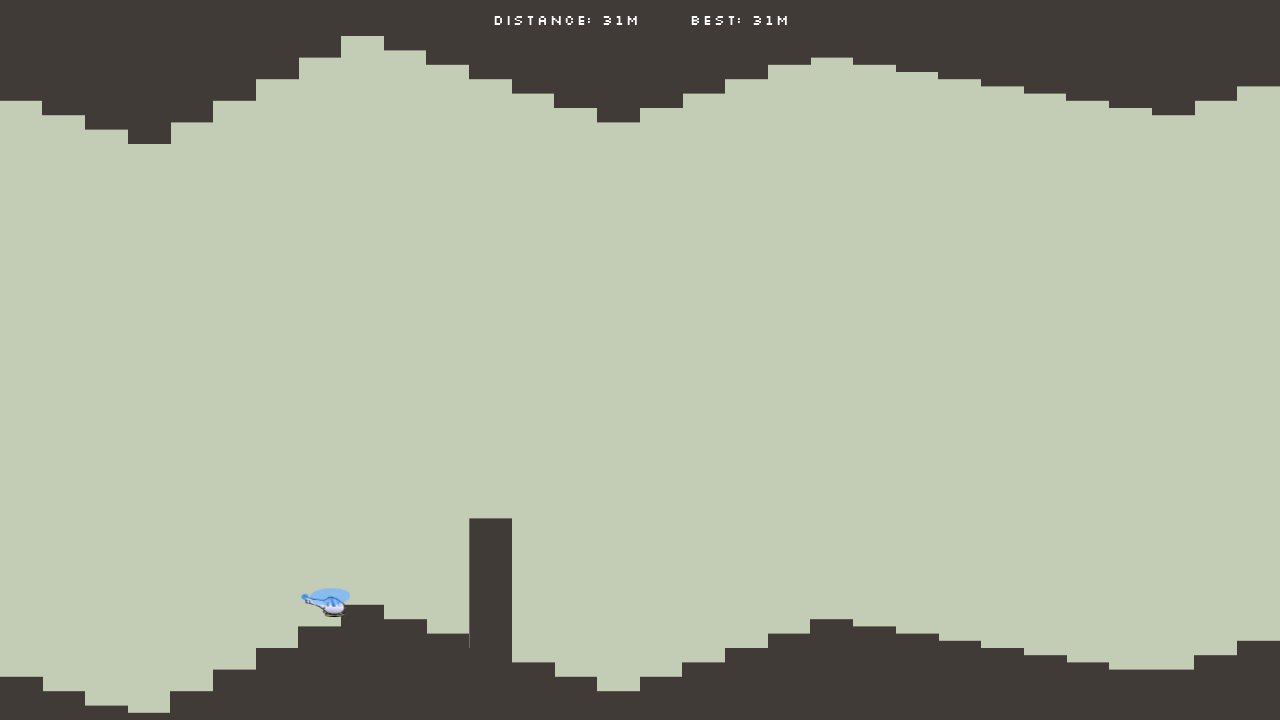

Clicked on game canvas to control helicopter at (640, 360) on canvas
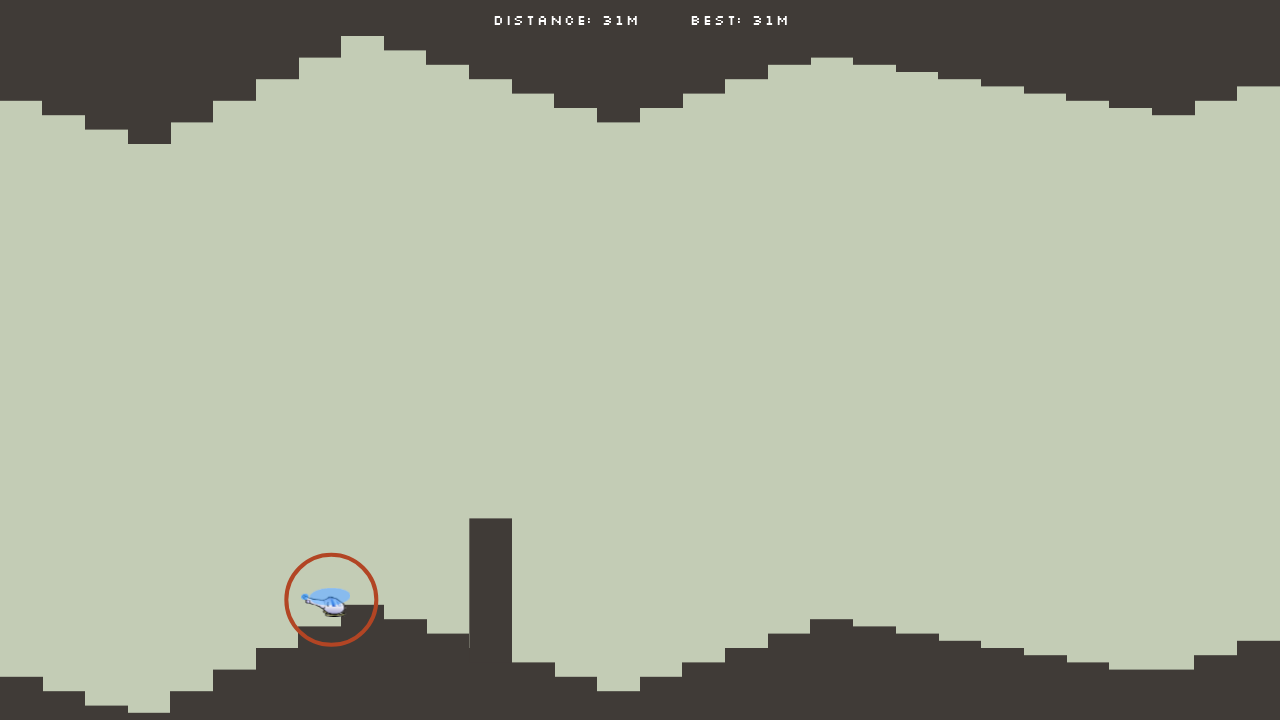

Clicked on game canvas to control helicopter at (640, 360) on canvas
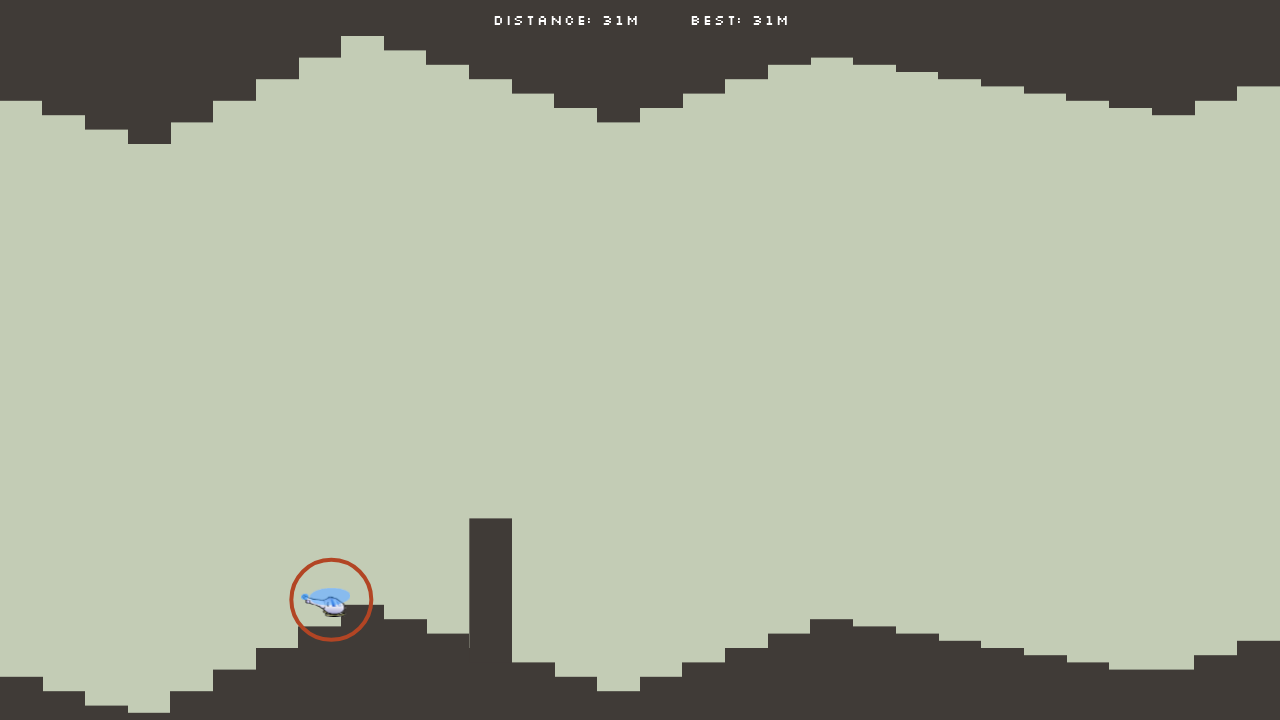

Clicked on game canvas to control helicopter at (640, 360) on canvas
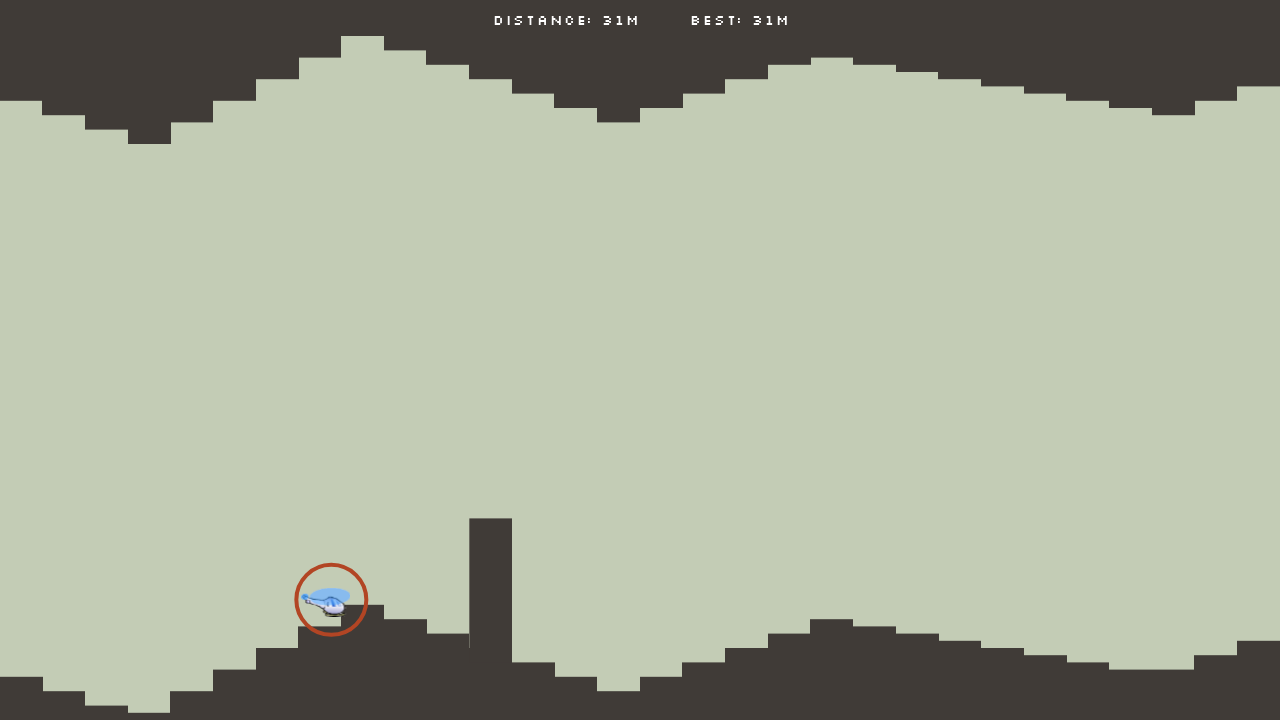

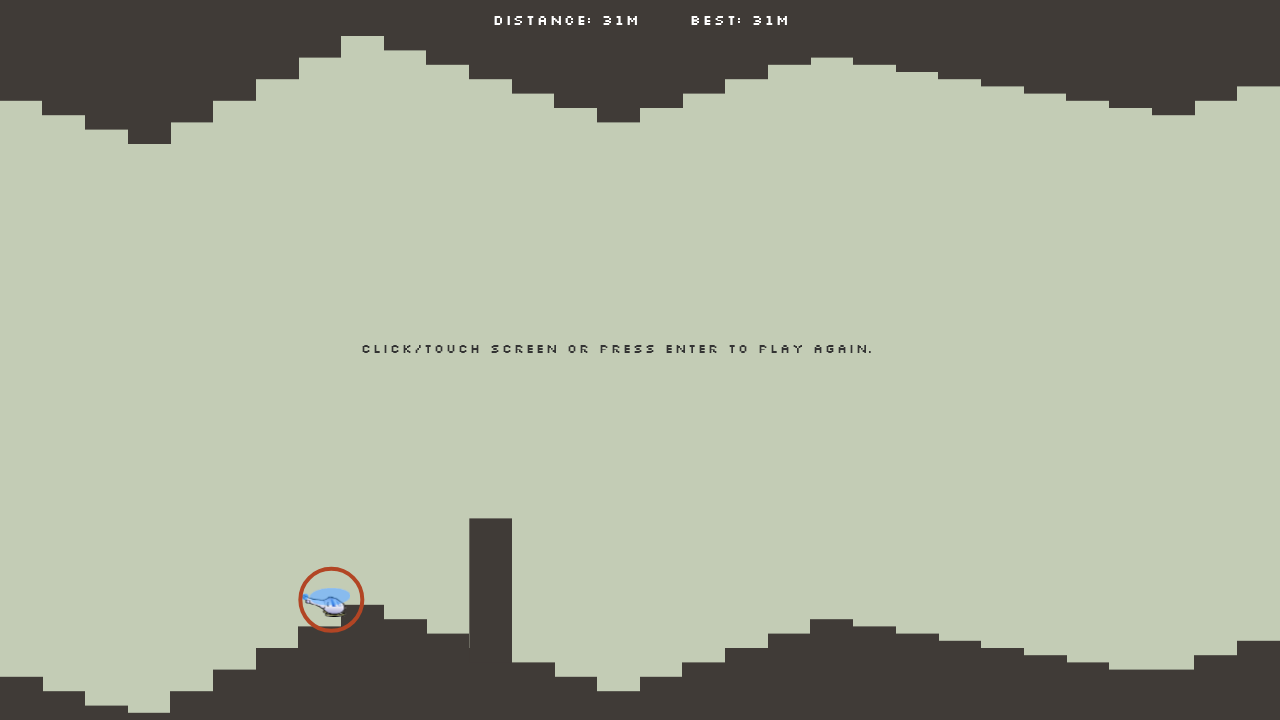